Tests scrolling functionality by filling a name field, scrolling to it, and then filling a date field

Starting URL: https://formy-project.herokuapp.com/scroll

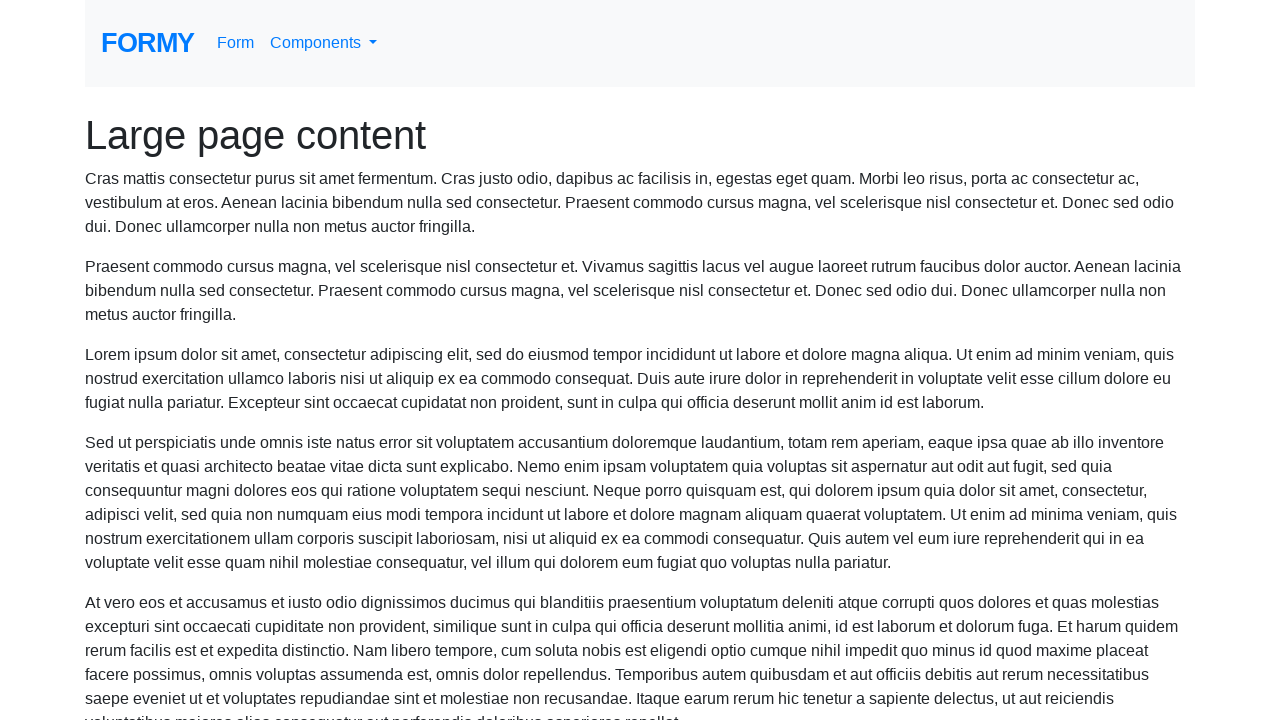

Filled name field with 'Anne' on #name
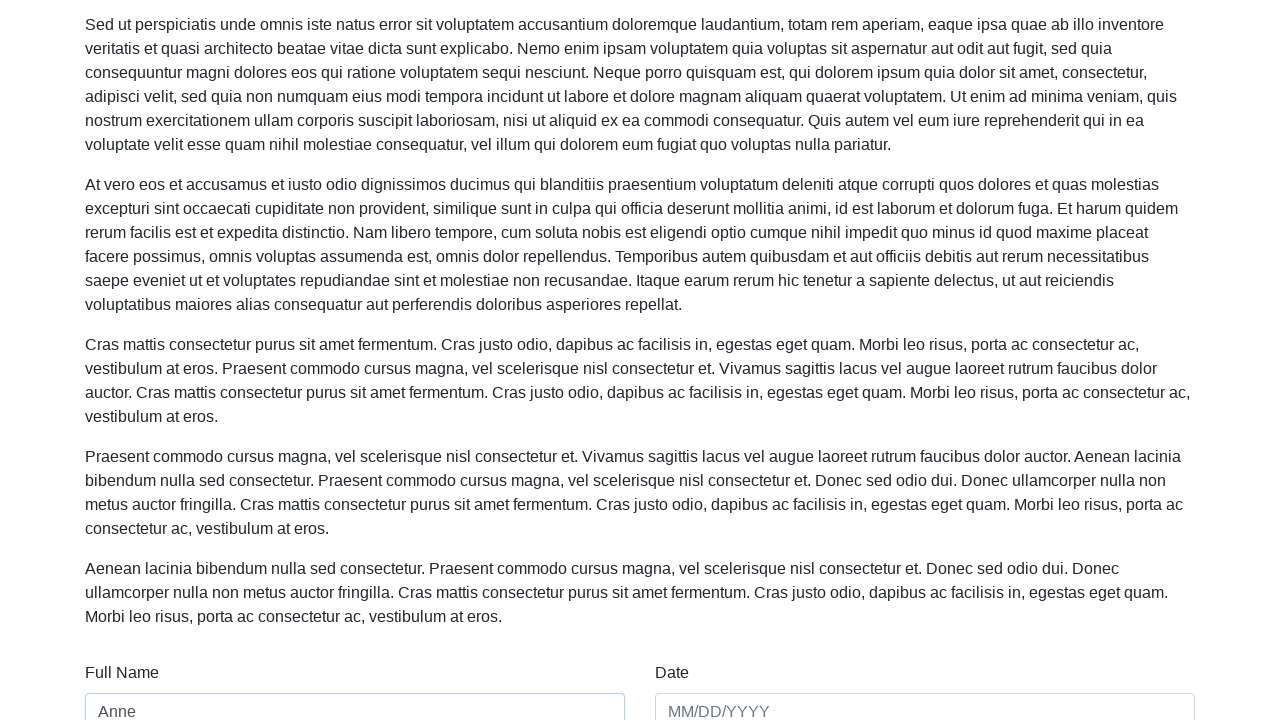

Scrolled to name element
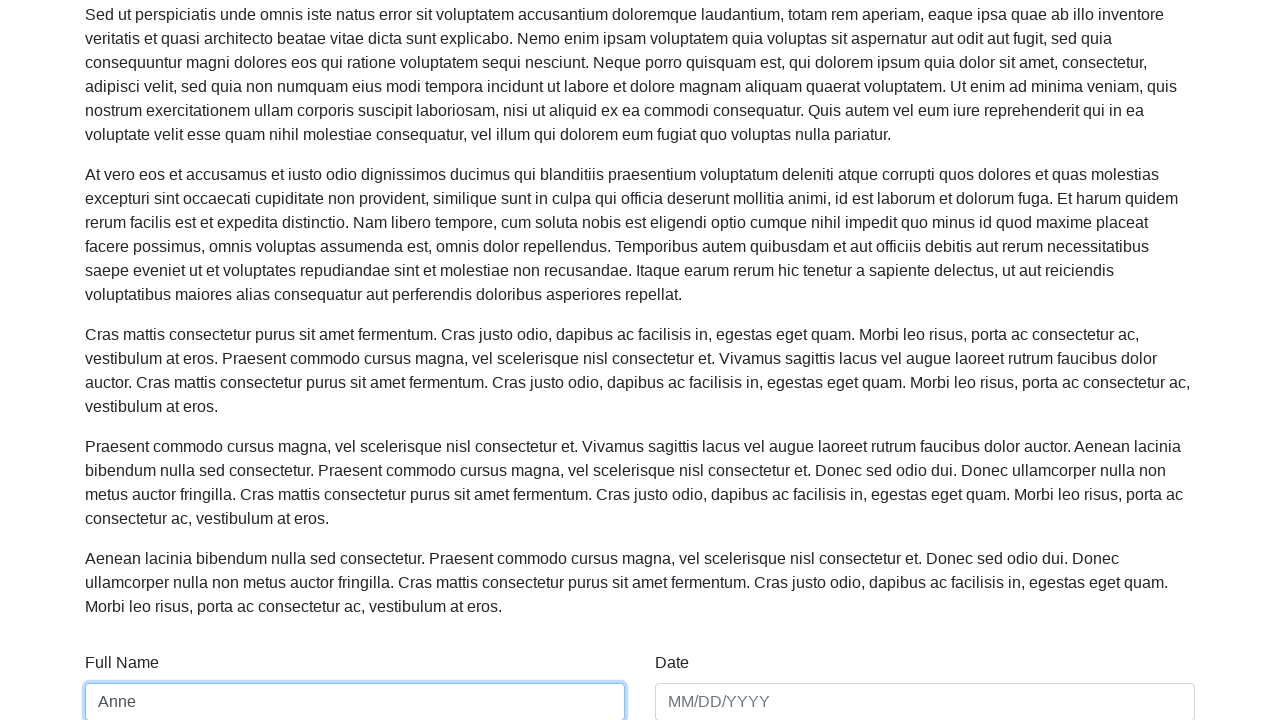

Filled date field with '01/01/2021' on #date
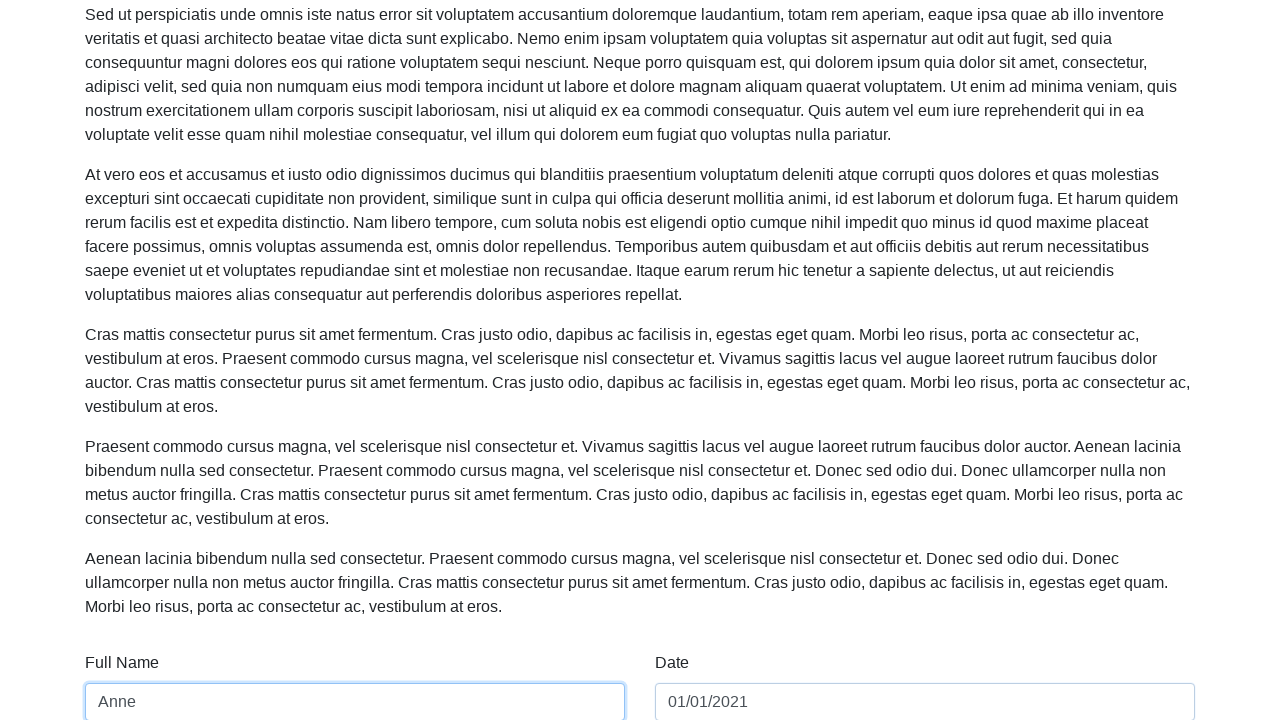

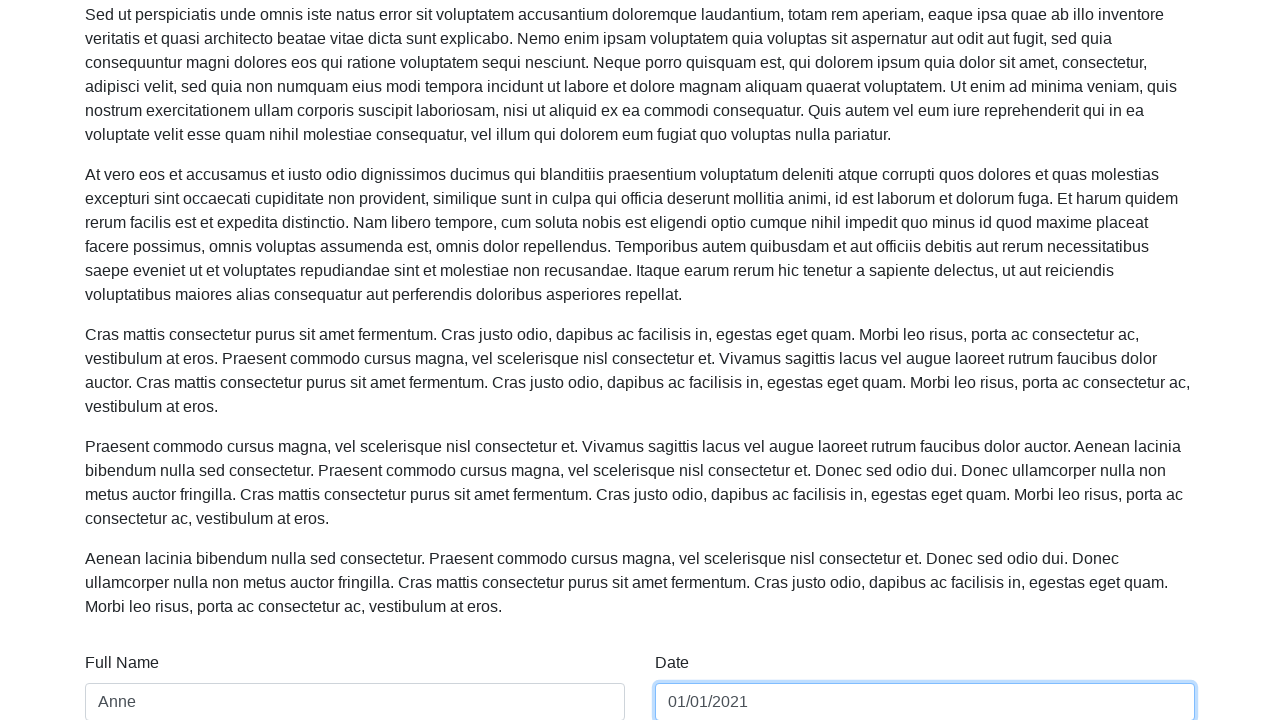